Tests keyboard input functionality by sending various key presses including Enter, Space, Backspace, and letter 'a' to a keyboard testing page

Starting URL: https://www.iobit.com/en/keyboard-test.php

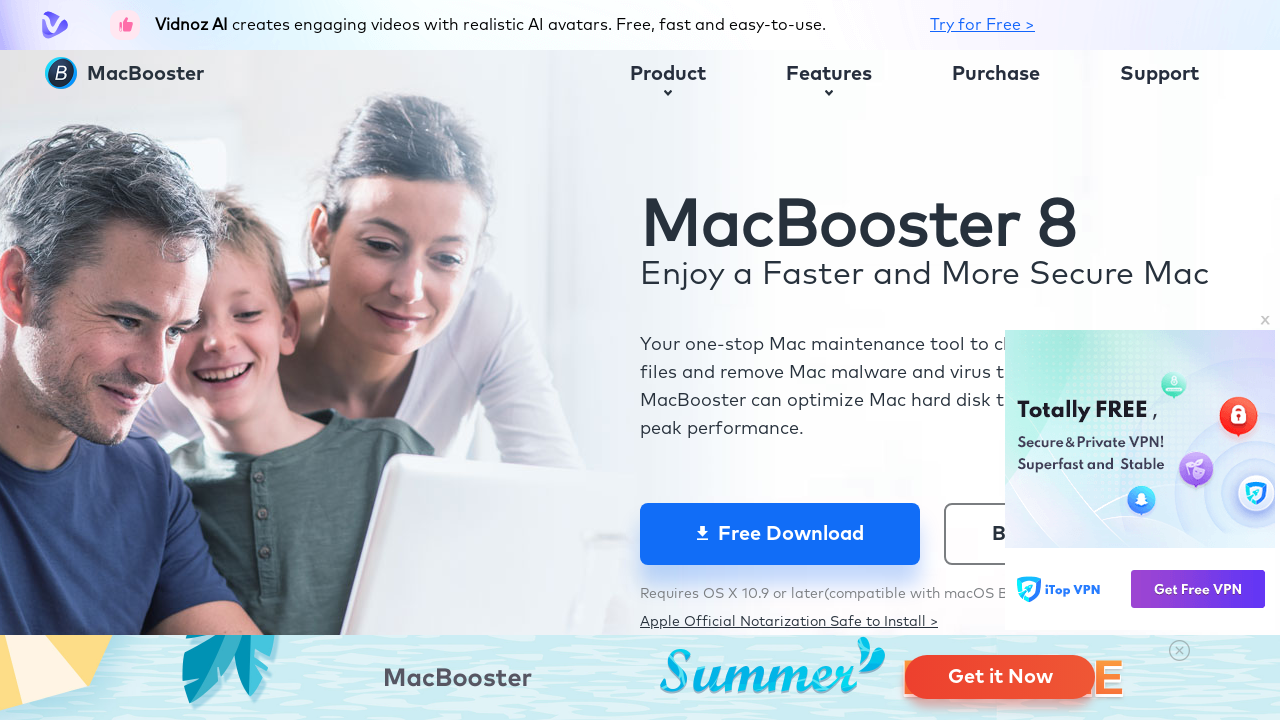

Pressed Enter key
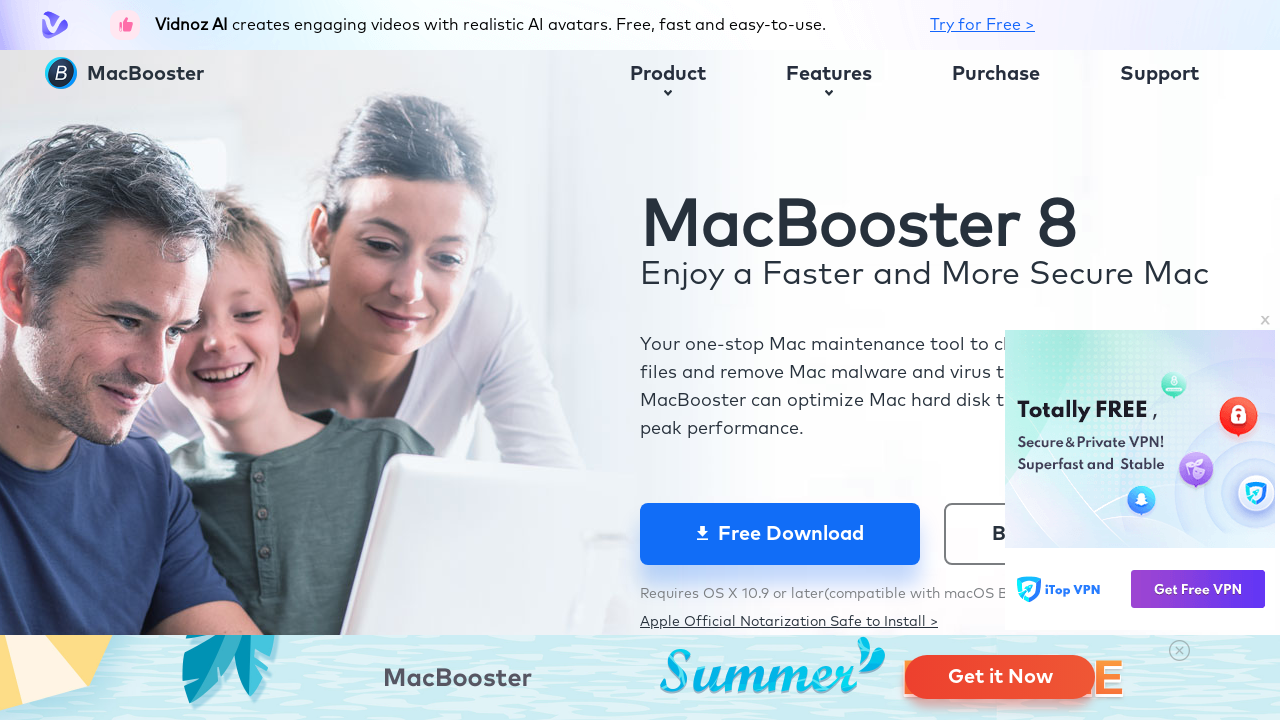

Pressed Space key
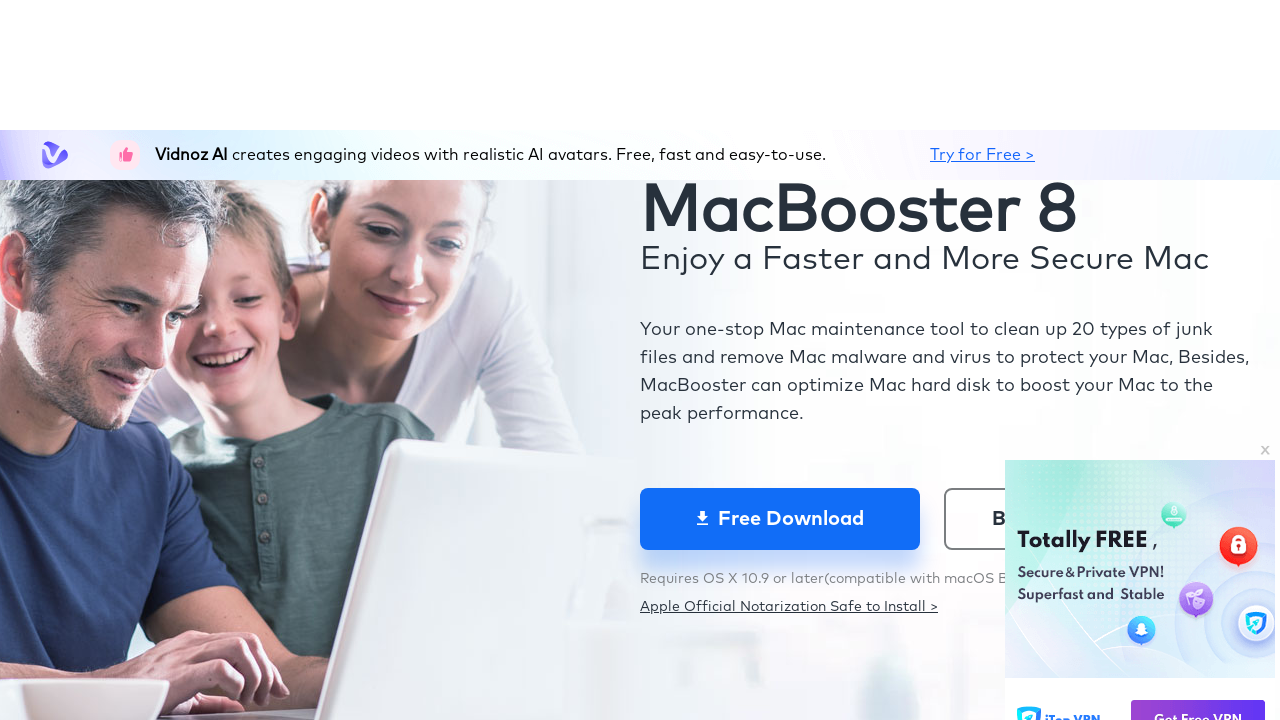

Pressed Backspace key
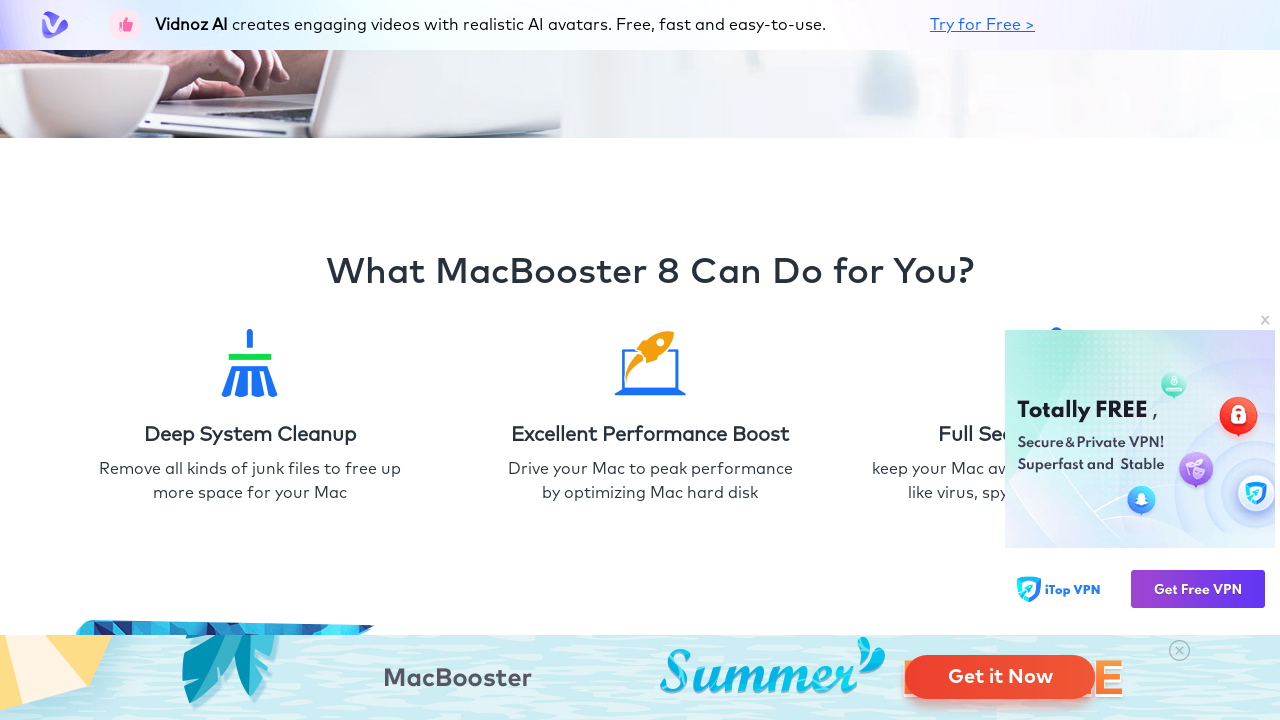

Typed the letter 'a'
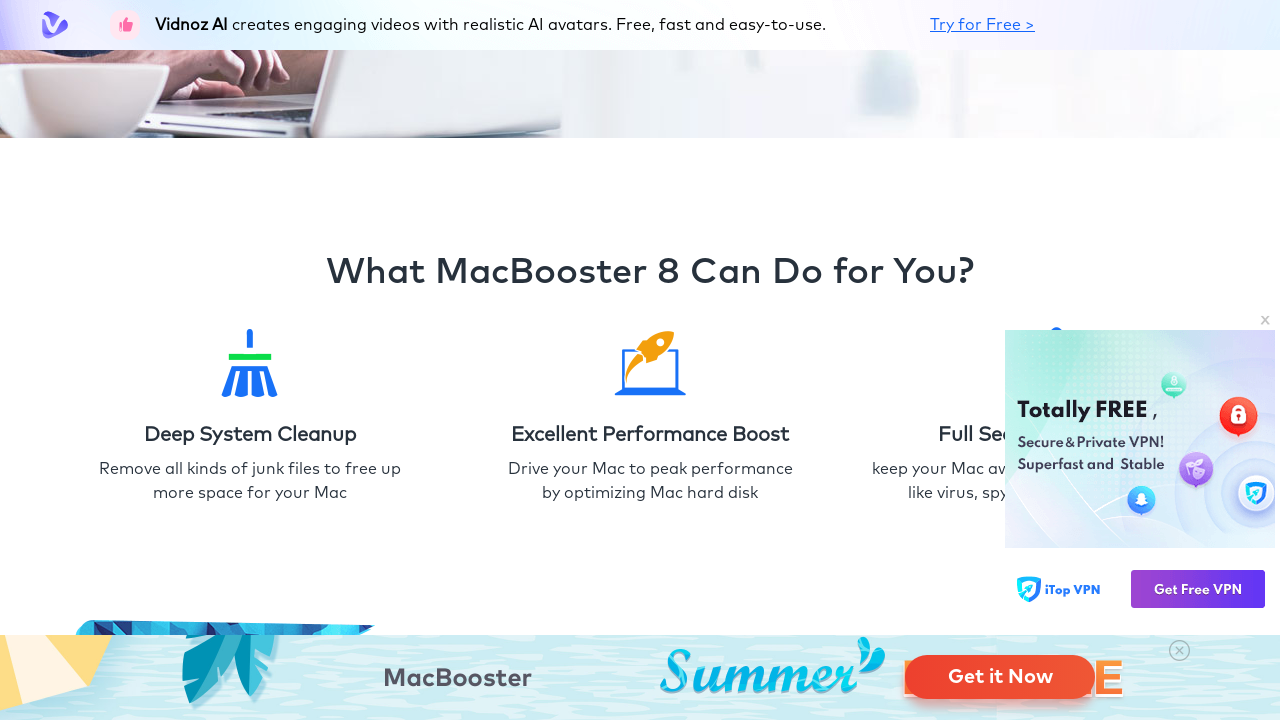

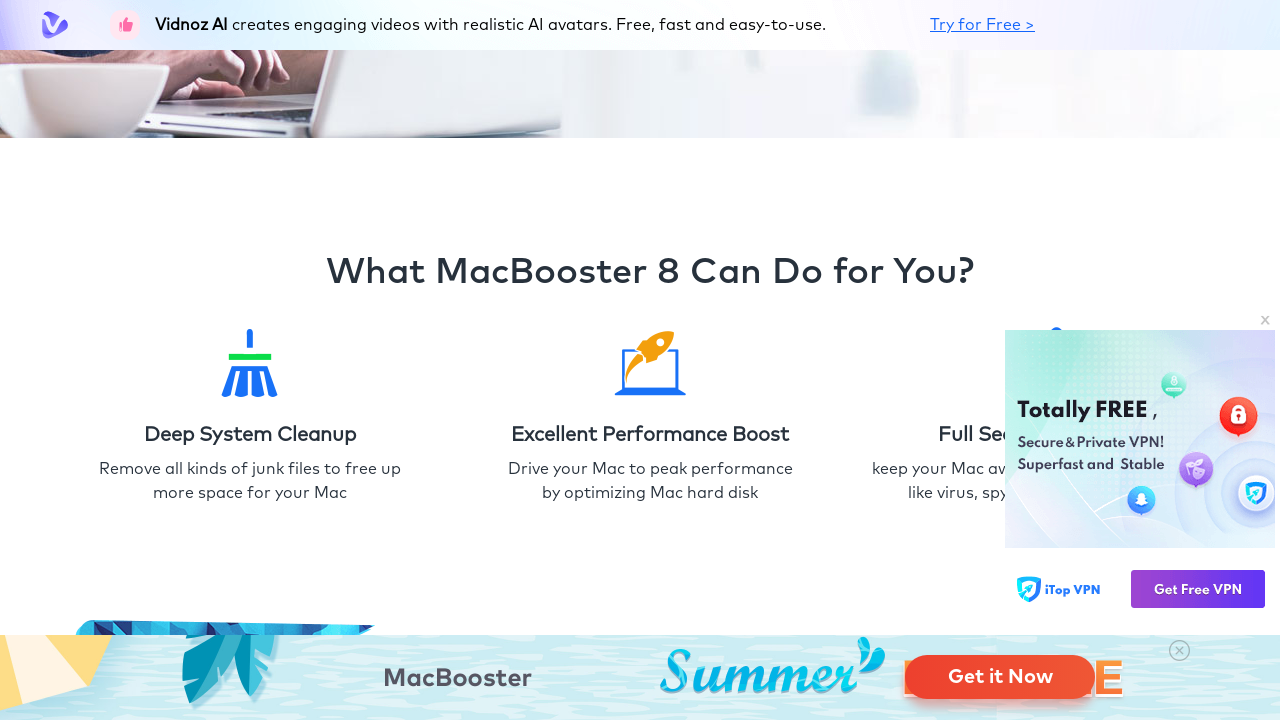